Tests handling of a confirmation dialog by clicking a button to trigger it and dismissing the dialog

Starting URL: https://www.leafground.com/alert.xhtml

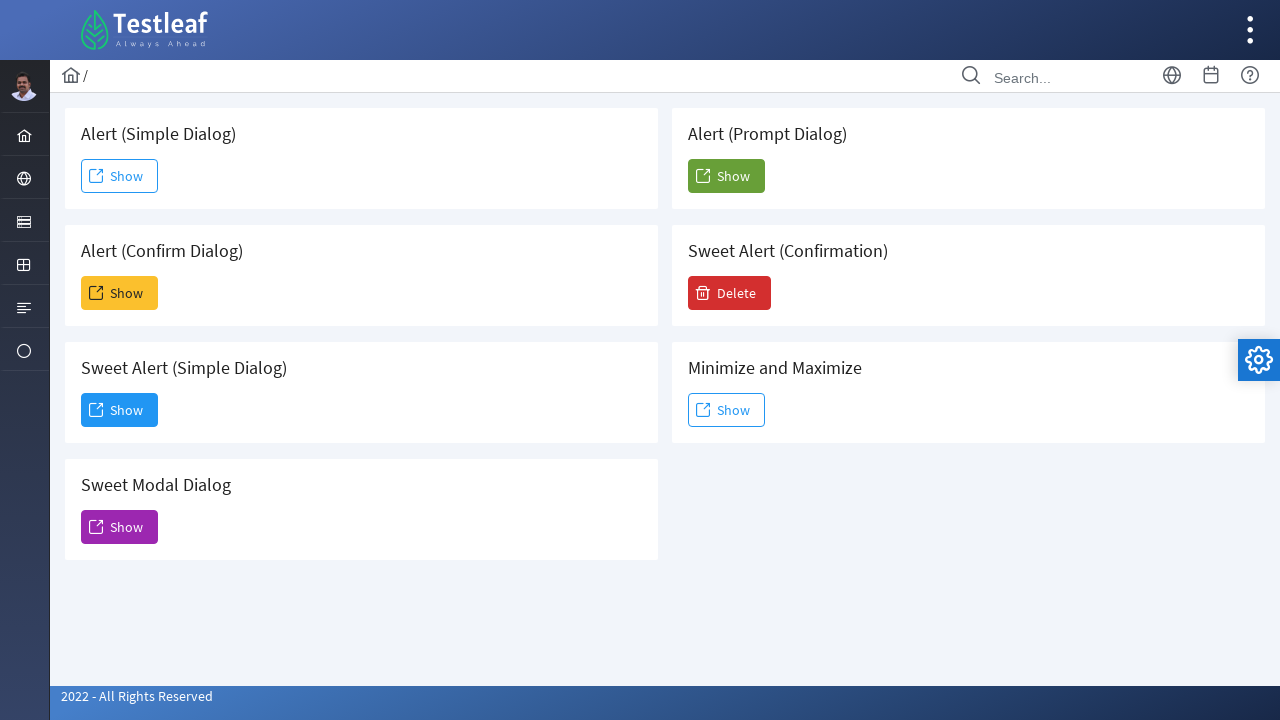

Set up dialog handler to dismiss confirmation dialogs
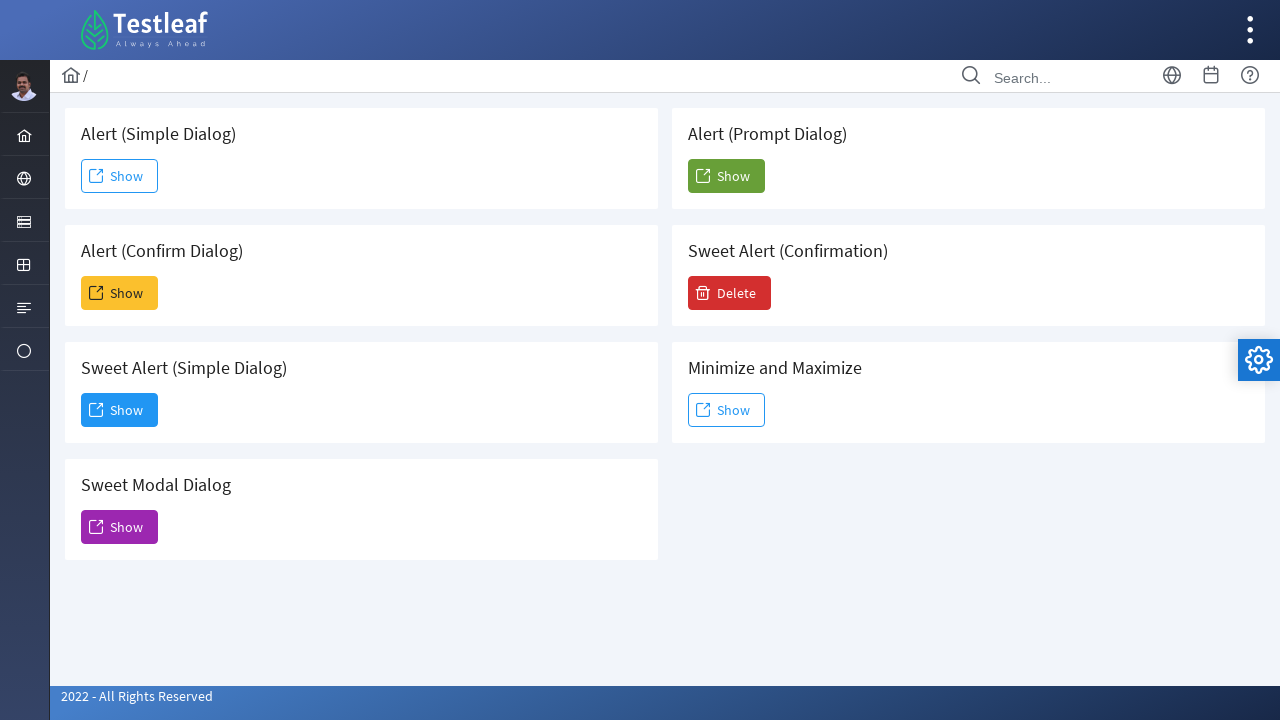

Clicked button to trigger confirmation alert at (120, 293) on #j_idt88\:j_idt93
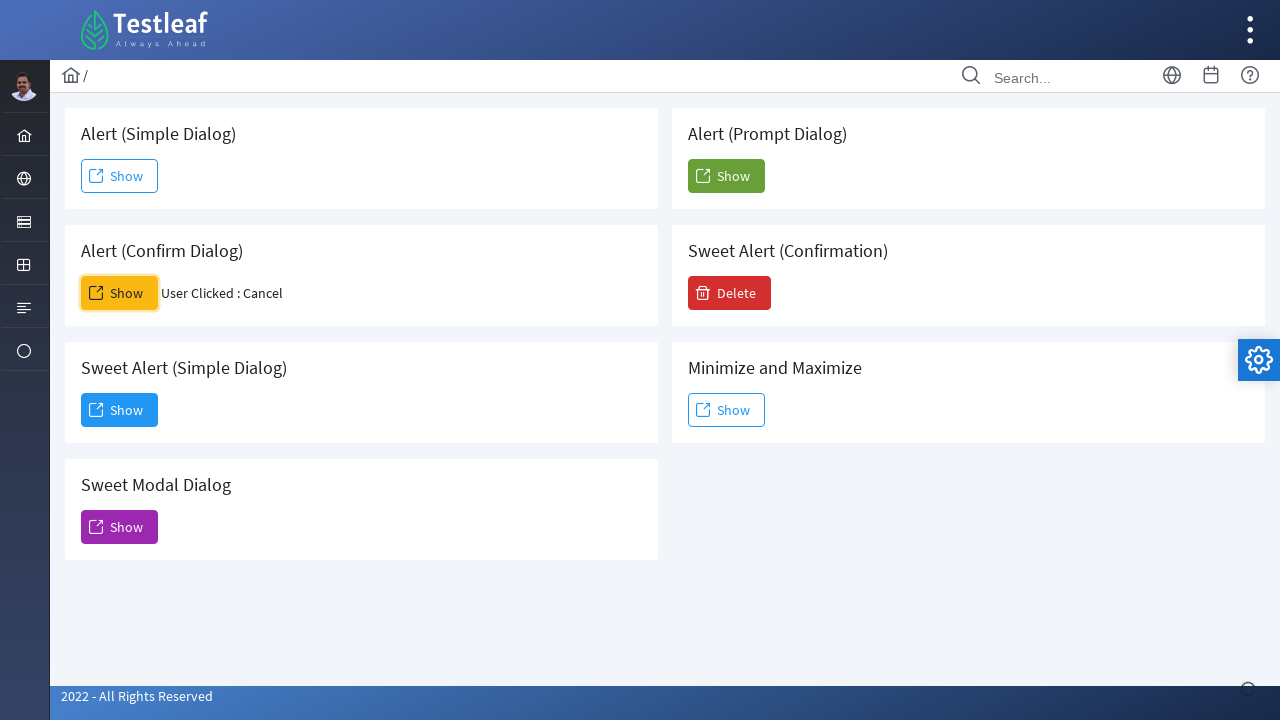

Waited 500ms for dialog dismissal and result to appear
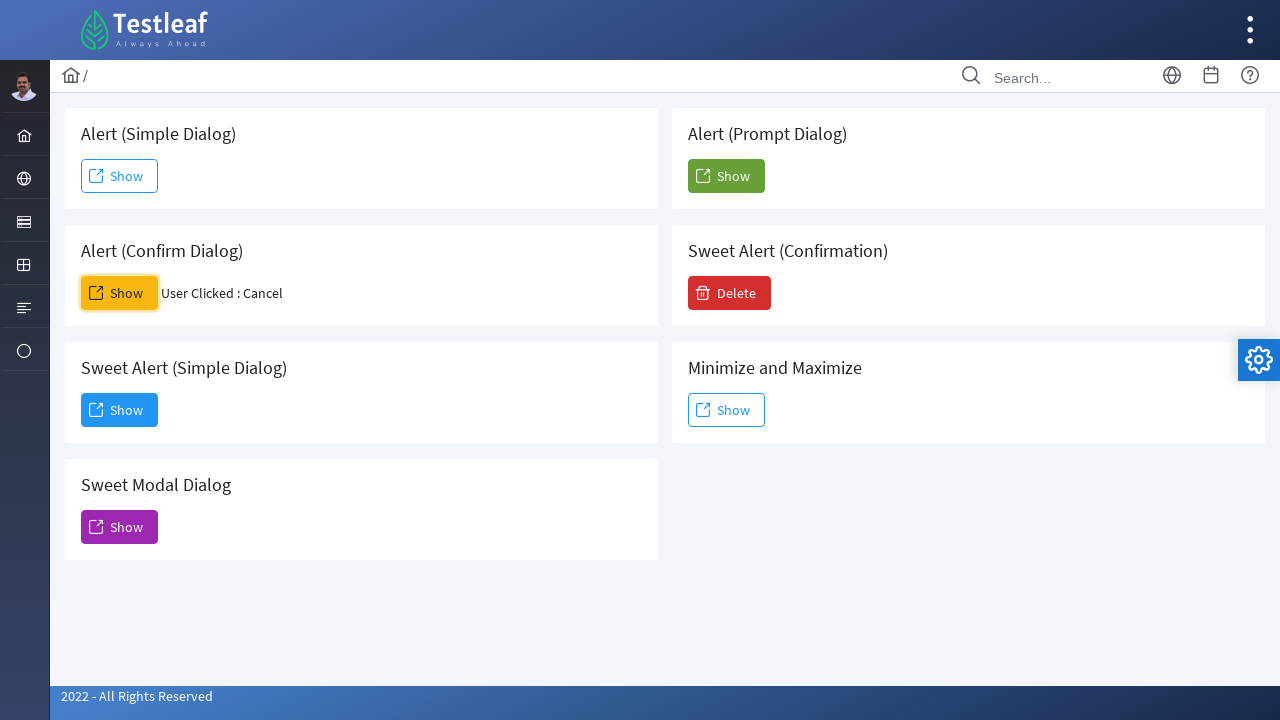

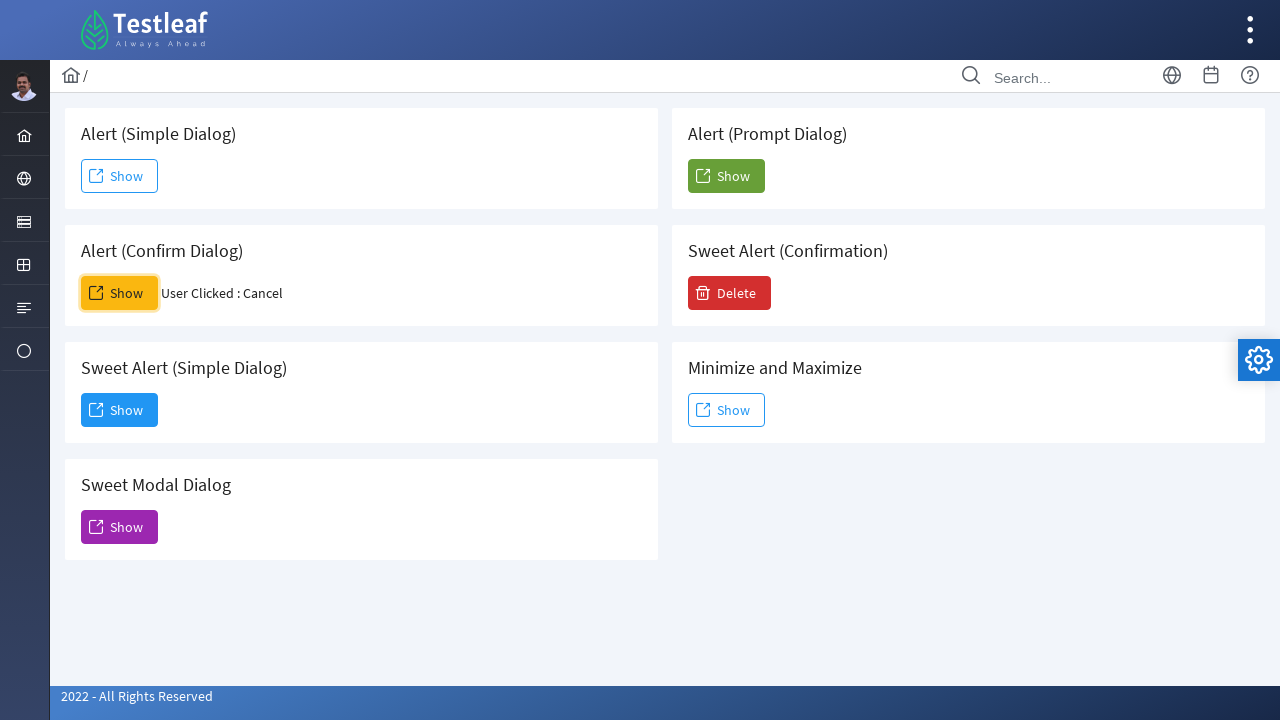